Navigates through Selenium documentation by clicking on links containing "Web" text and then clicking on "Actions API" link

Starting URL: https://www.selenium.dev/documentation/

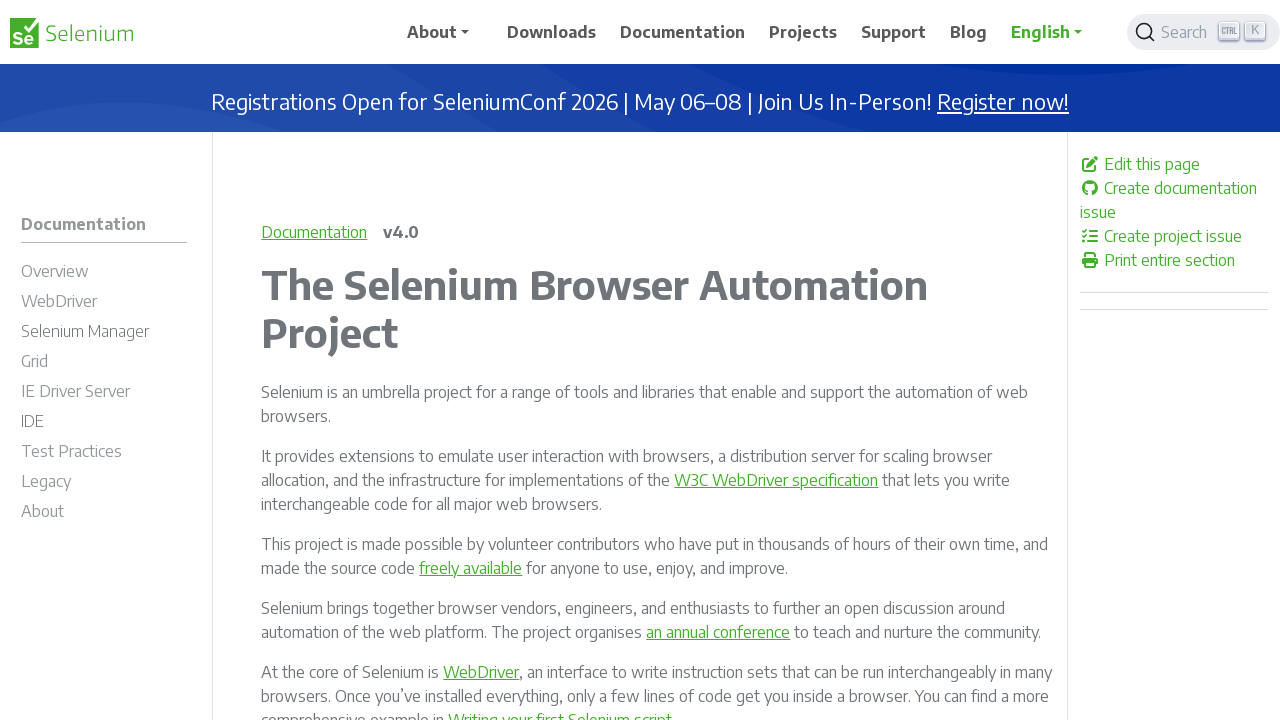

Clicked on link containing 'Web' text at (104, 304) on a:has-text('Web')
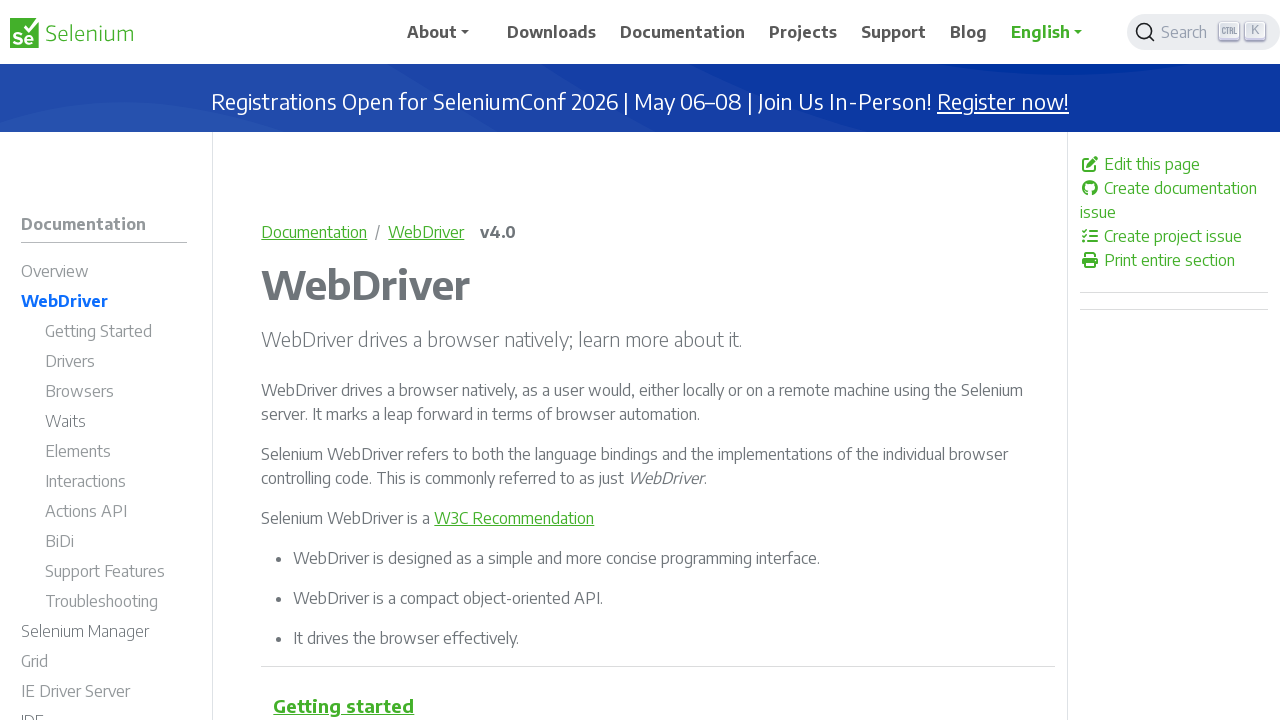

Page loaded after clicking Web link
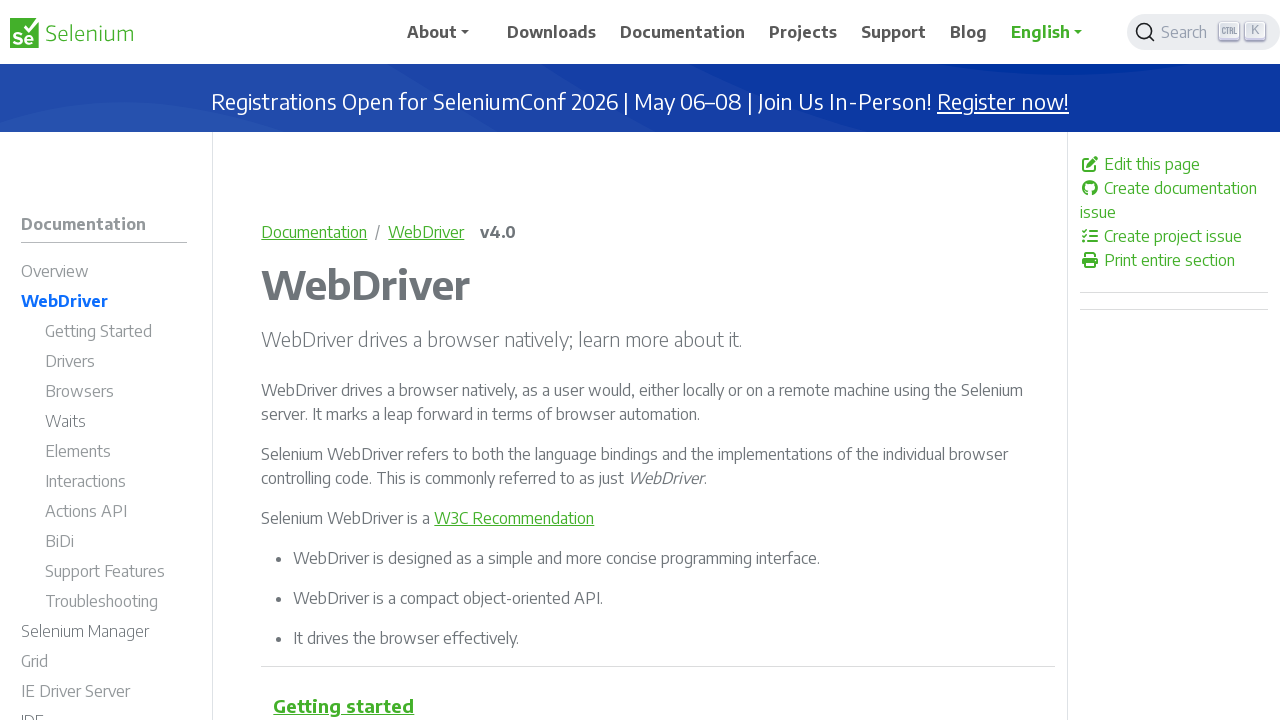

Clicked on 'Actions API' link at (326, 361) on a:text('Actions API')
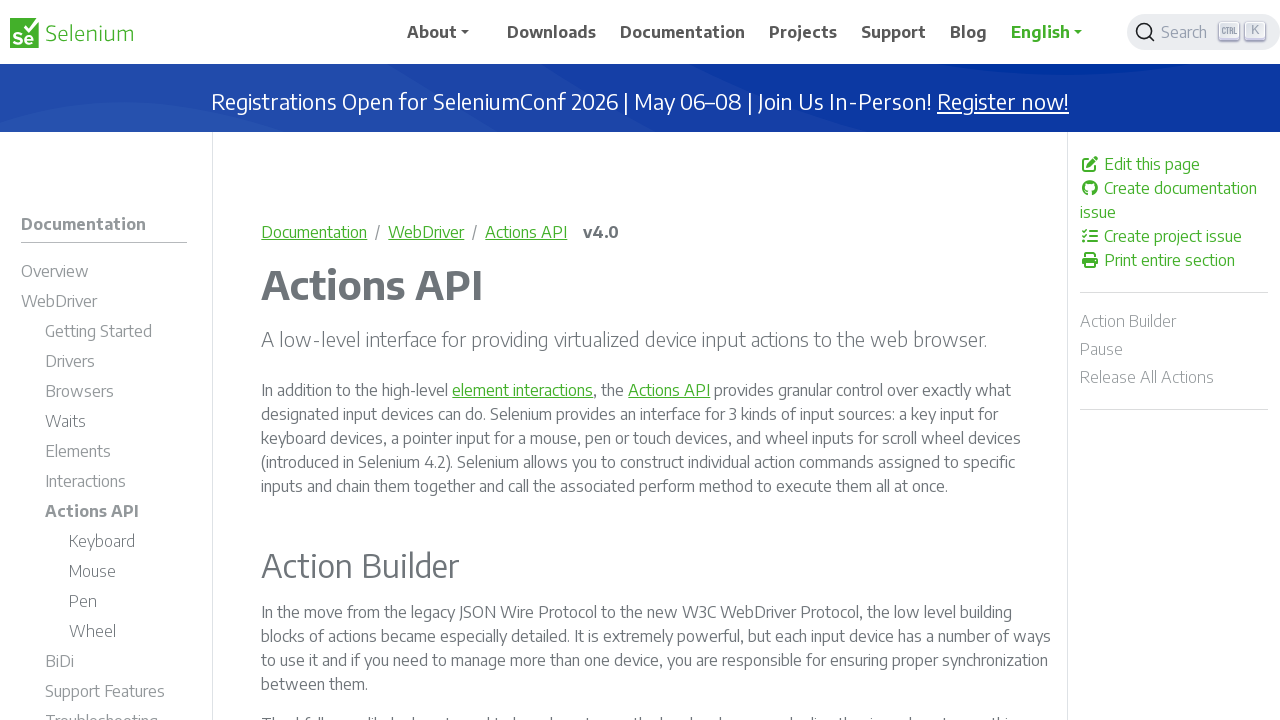

Page loaded after clicking Actions API link
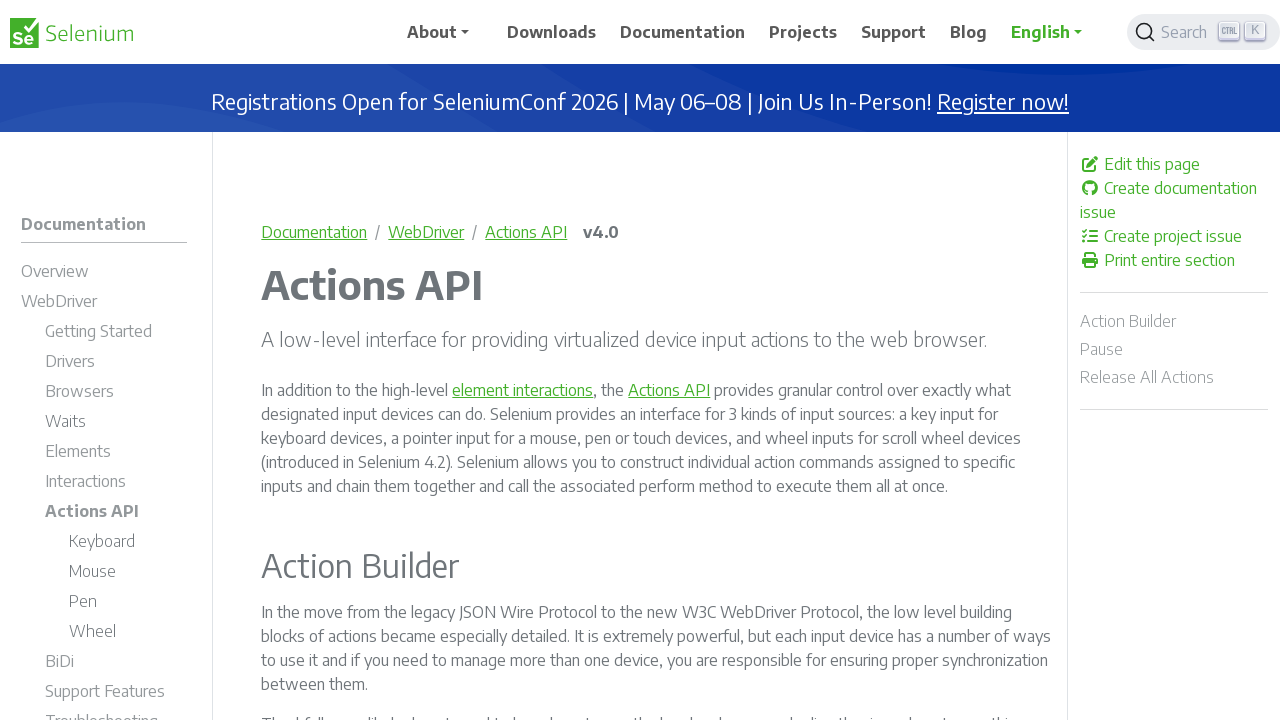

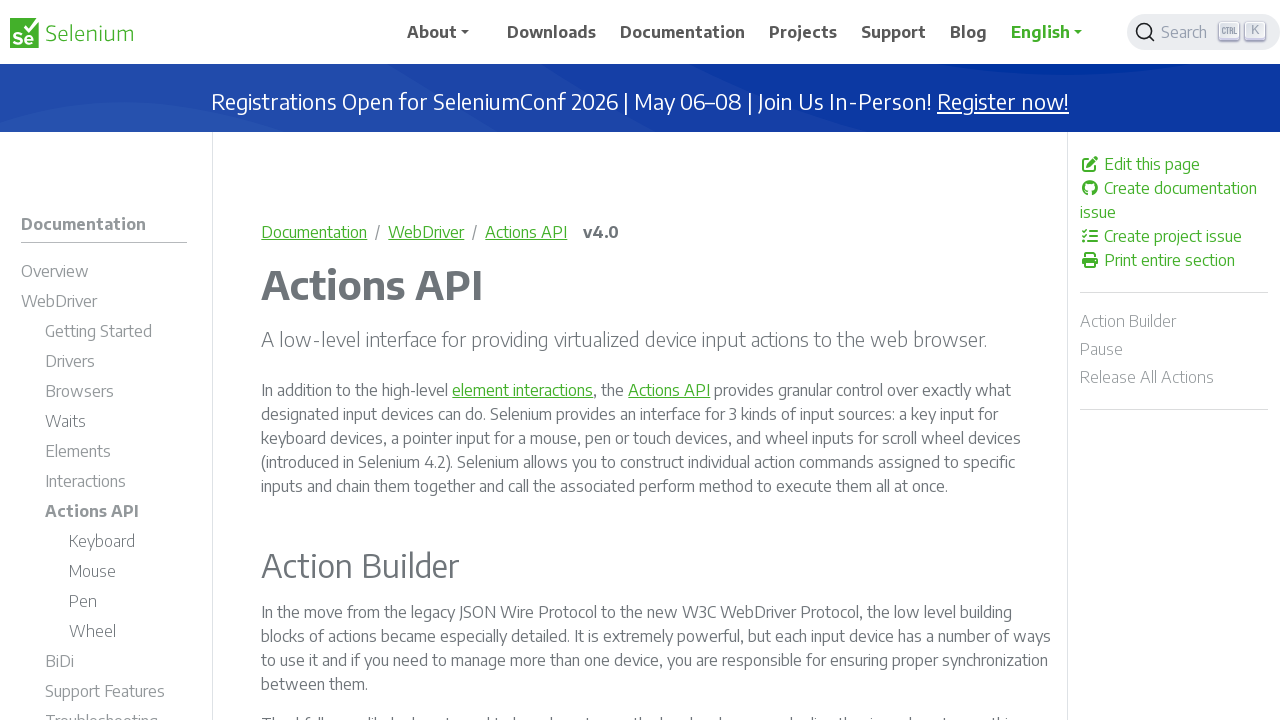